Tests opening a new browser window and navigating to a different page in the new window, verifying multiple windows can be handled.

Starting URL: https://the-internet.herokuapp.com/windows

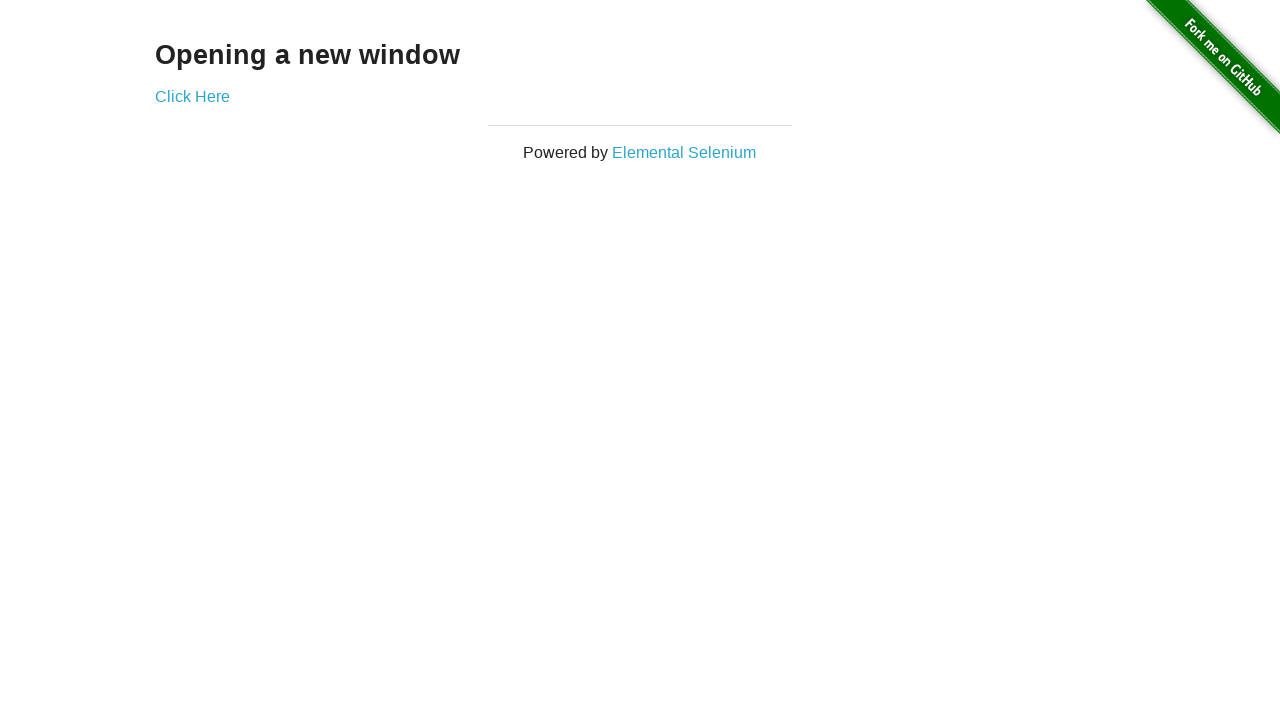

Opened a new browser window/page
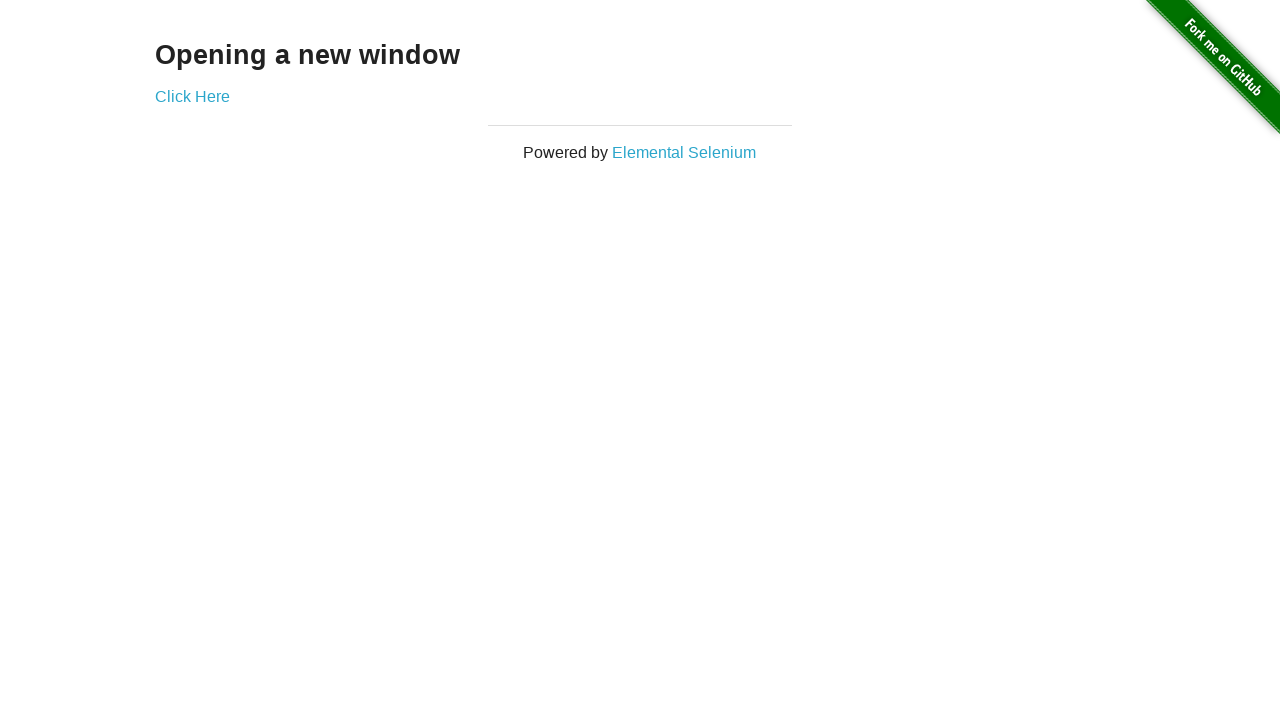

Navigated new window to typos page
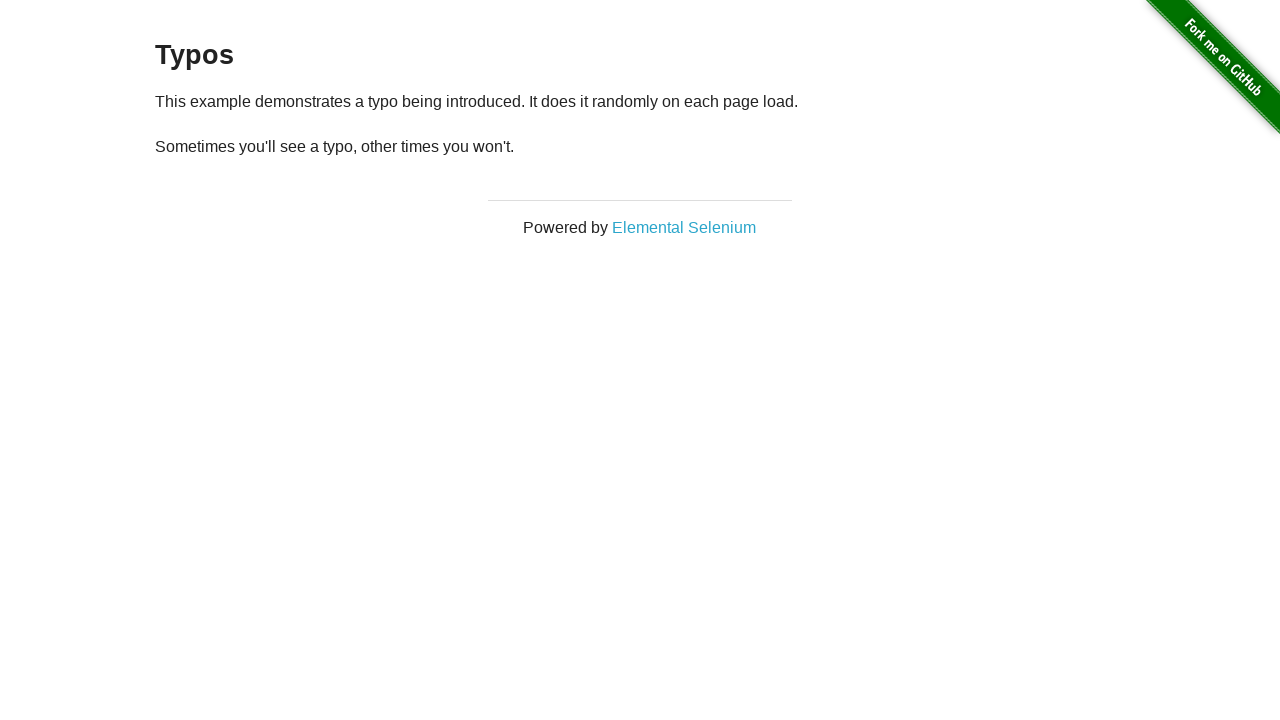

New window page loaded (domcontentloaded)
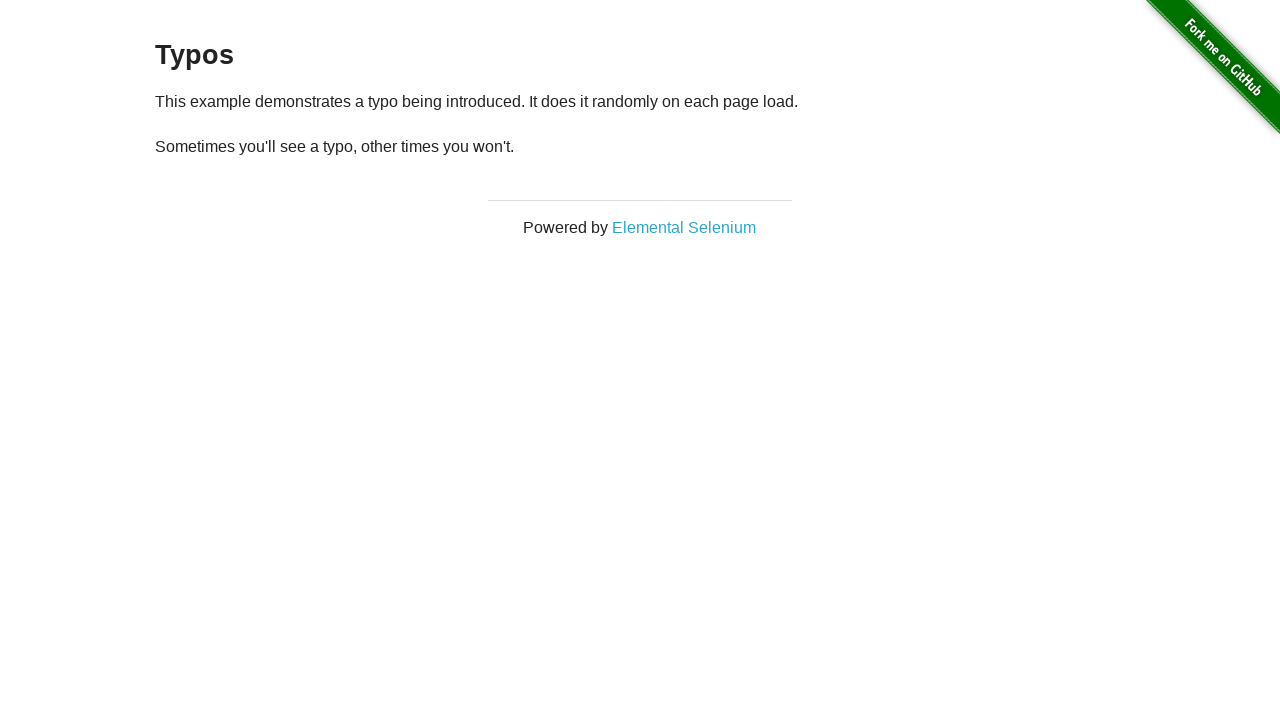

Verified that 2 pages are open in the context
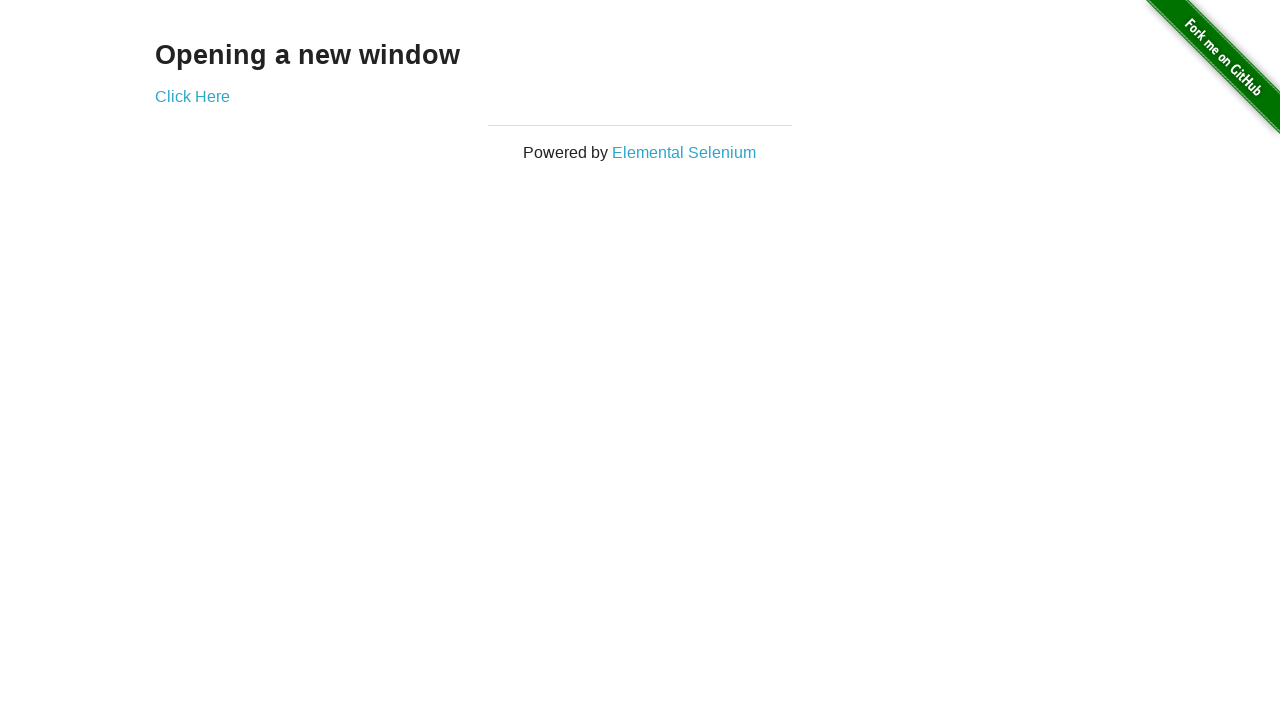

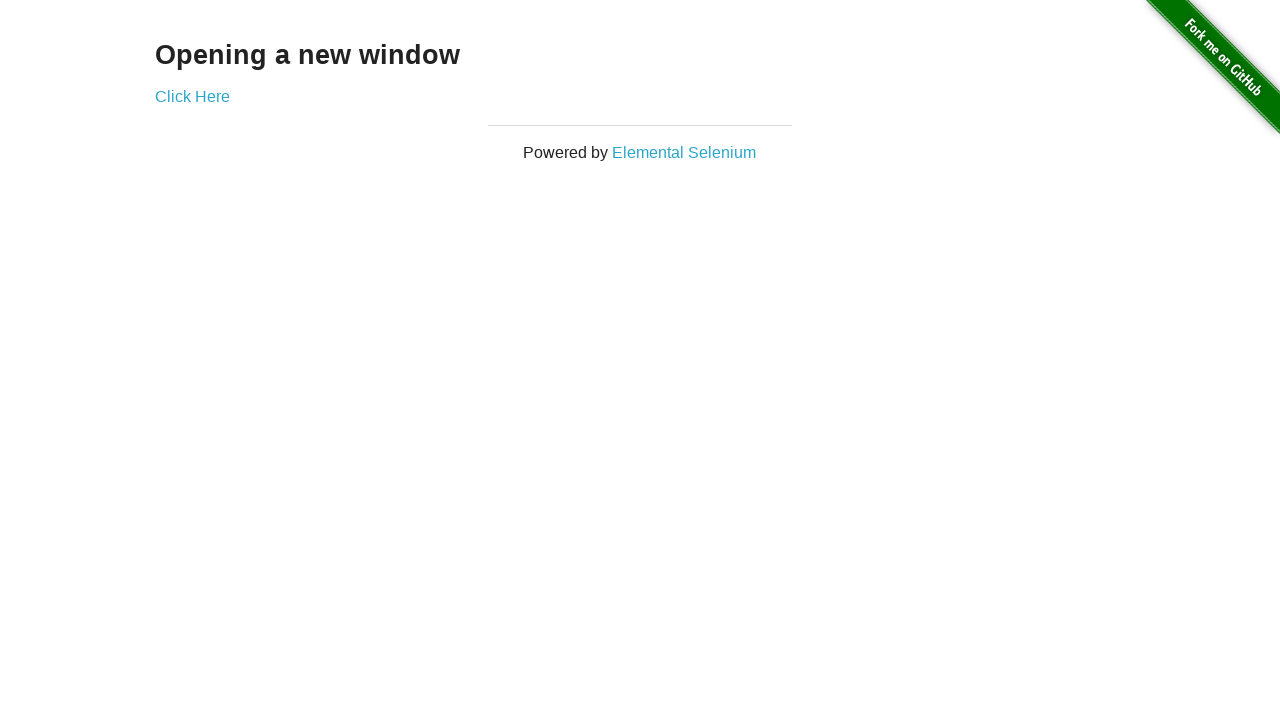